Tests modal alert by clicking to trigger modal and then closing it

Starting URL: https://the-internet.herokuapp.com/entry_ad

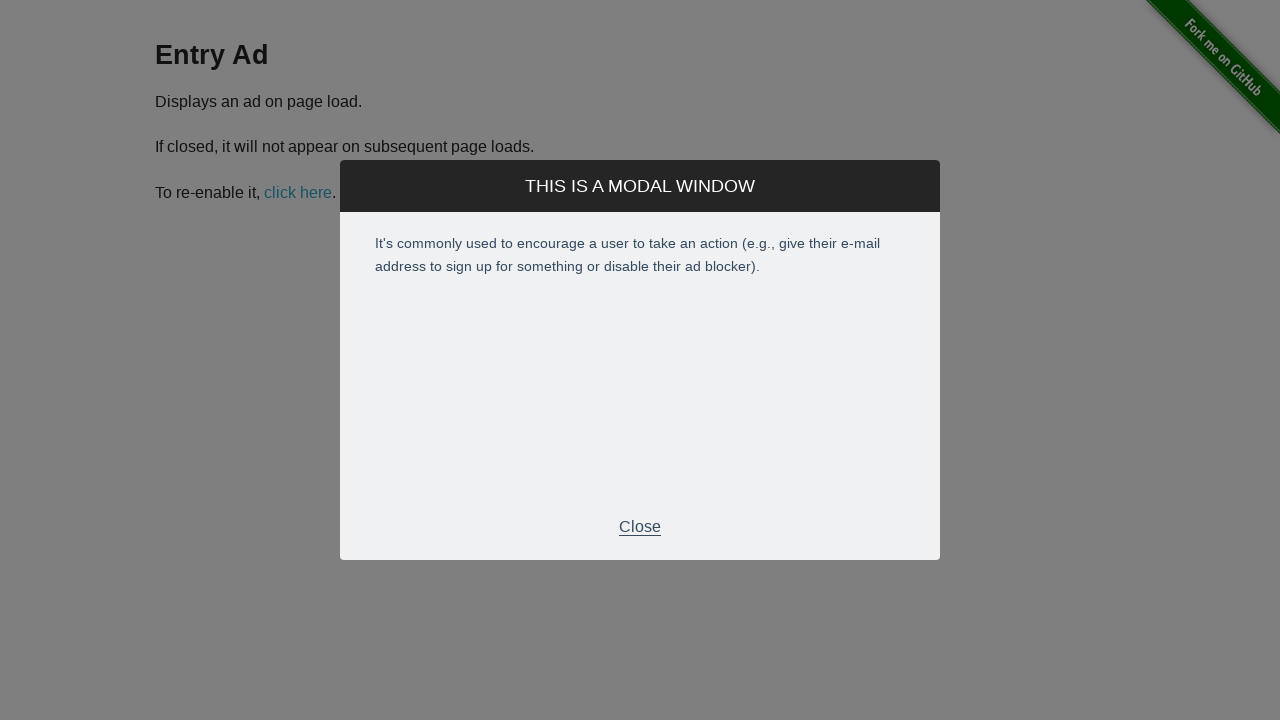

Modal alert became visible
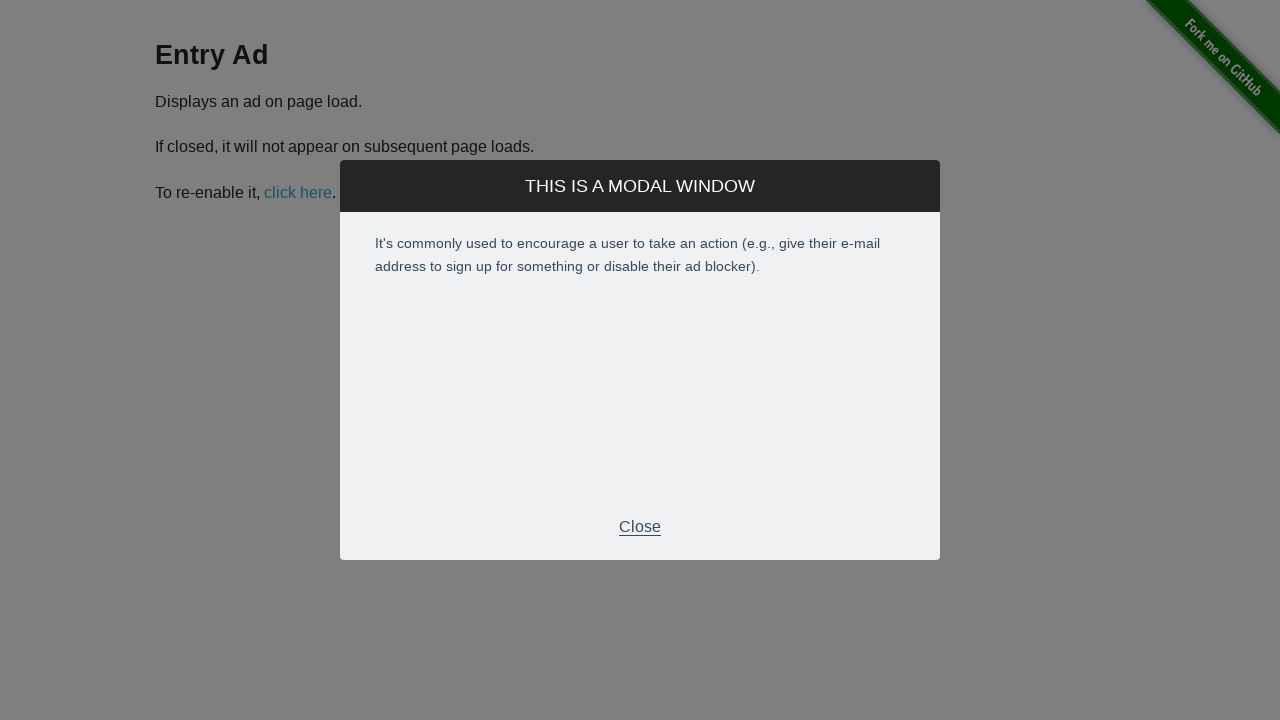

Clicked close button on modal alert at (640, 527) on .modal-footer p
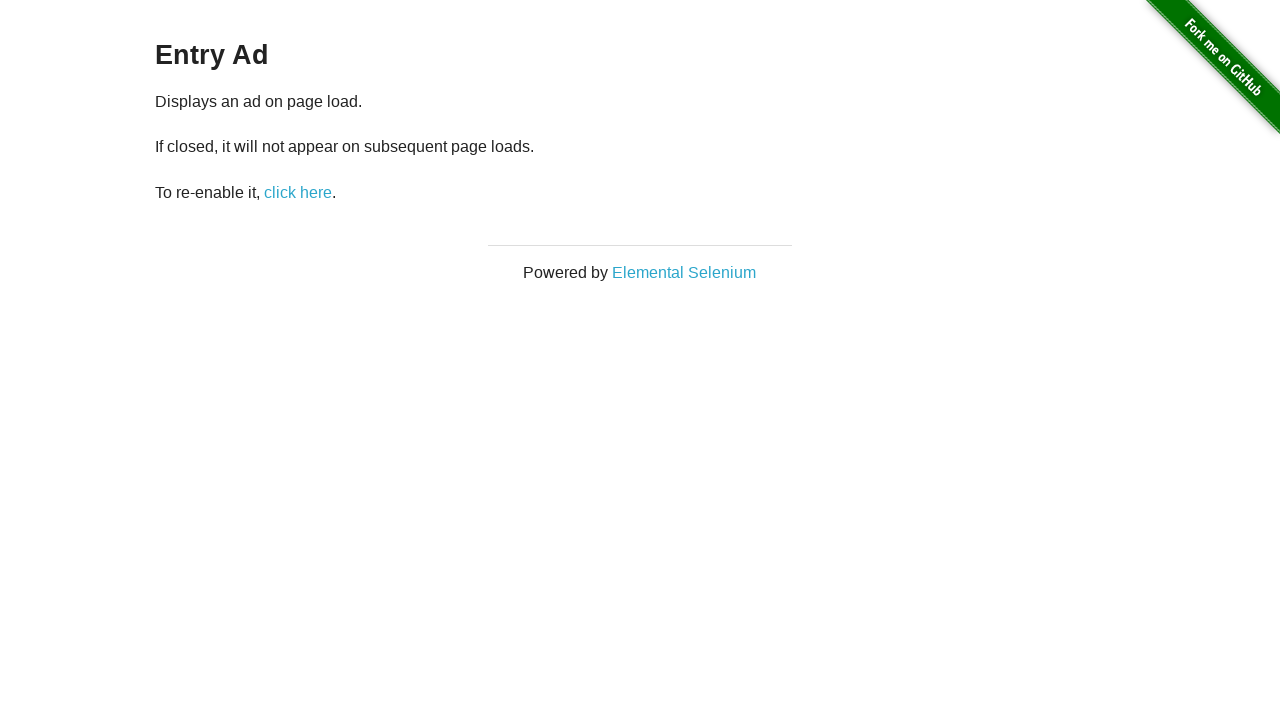

Modal alert closed successfully
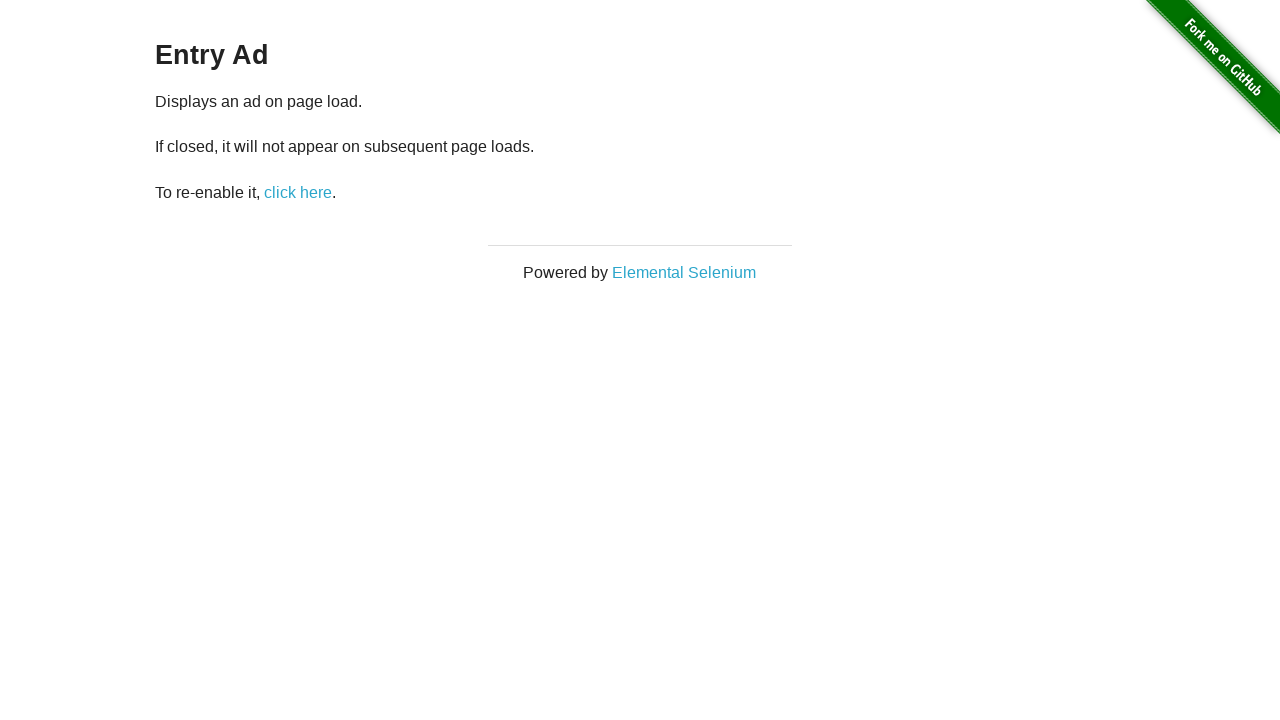

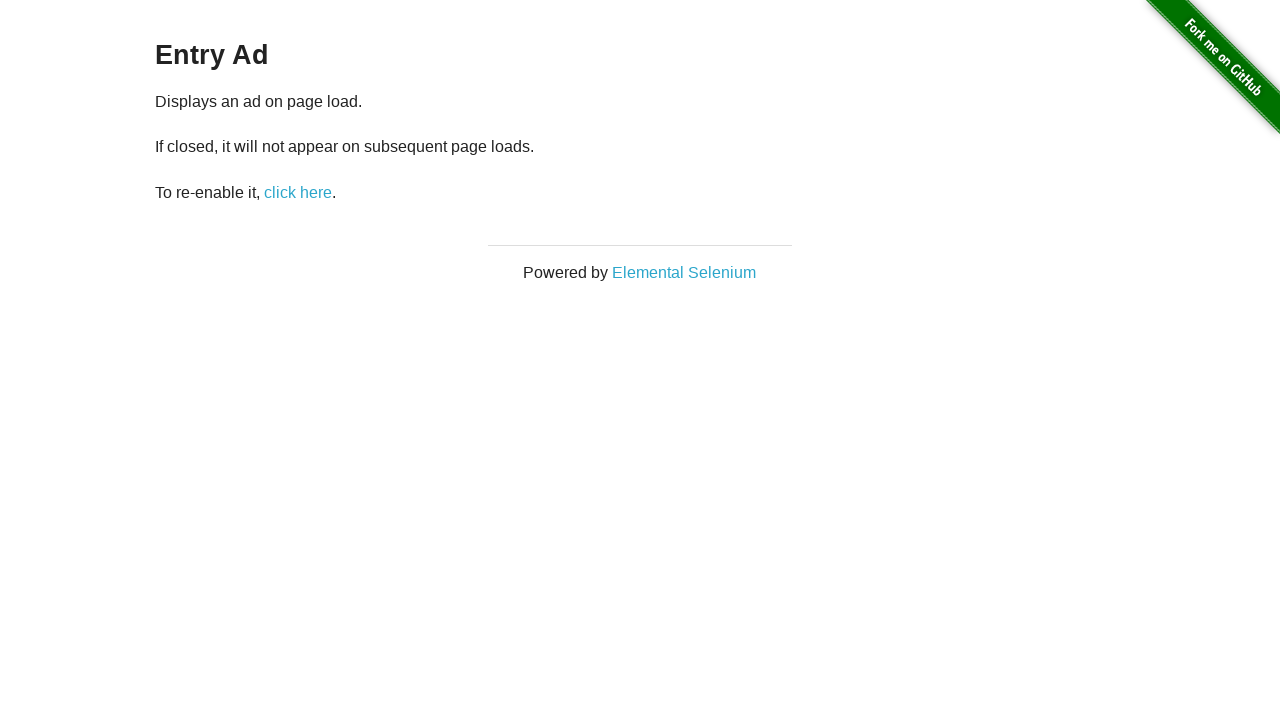